Navigates to an LMS website and clicks on the "My Account" navigation menu item to verify the page transition

Starting URL: https://alchemy.hguy.co/lms/

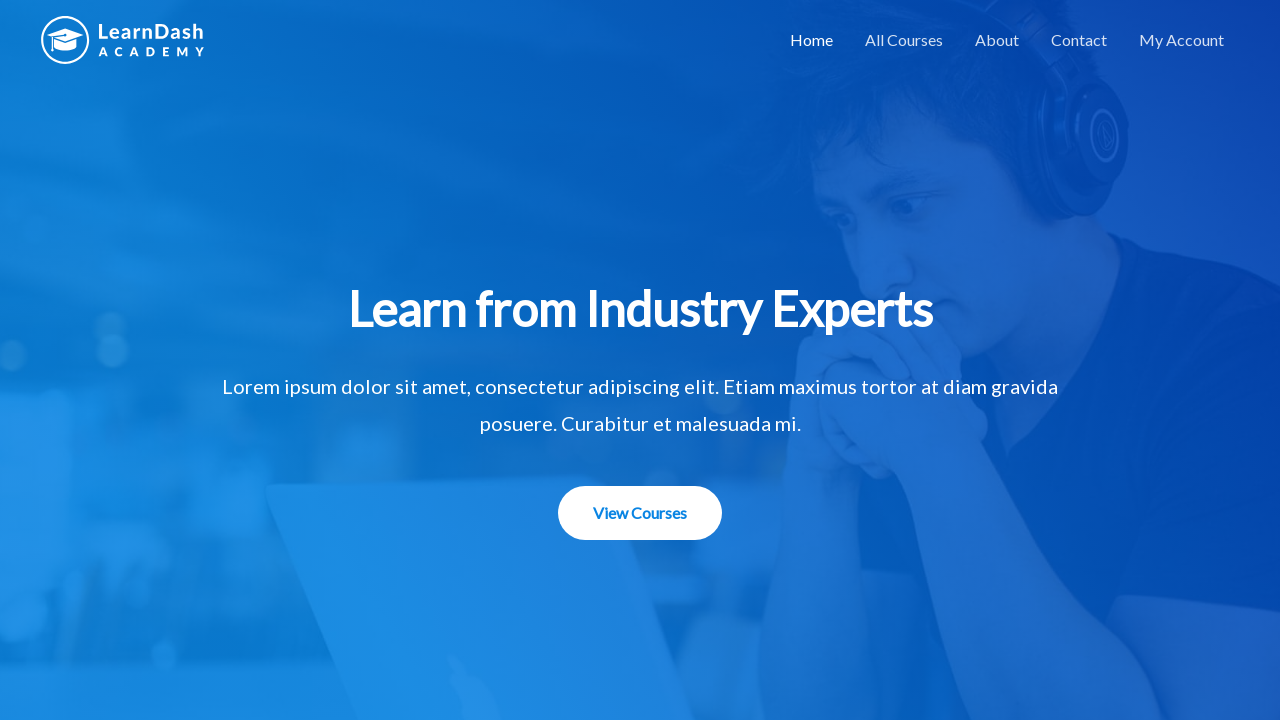

Navigated to LMS website homepage
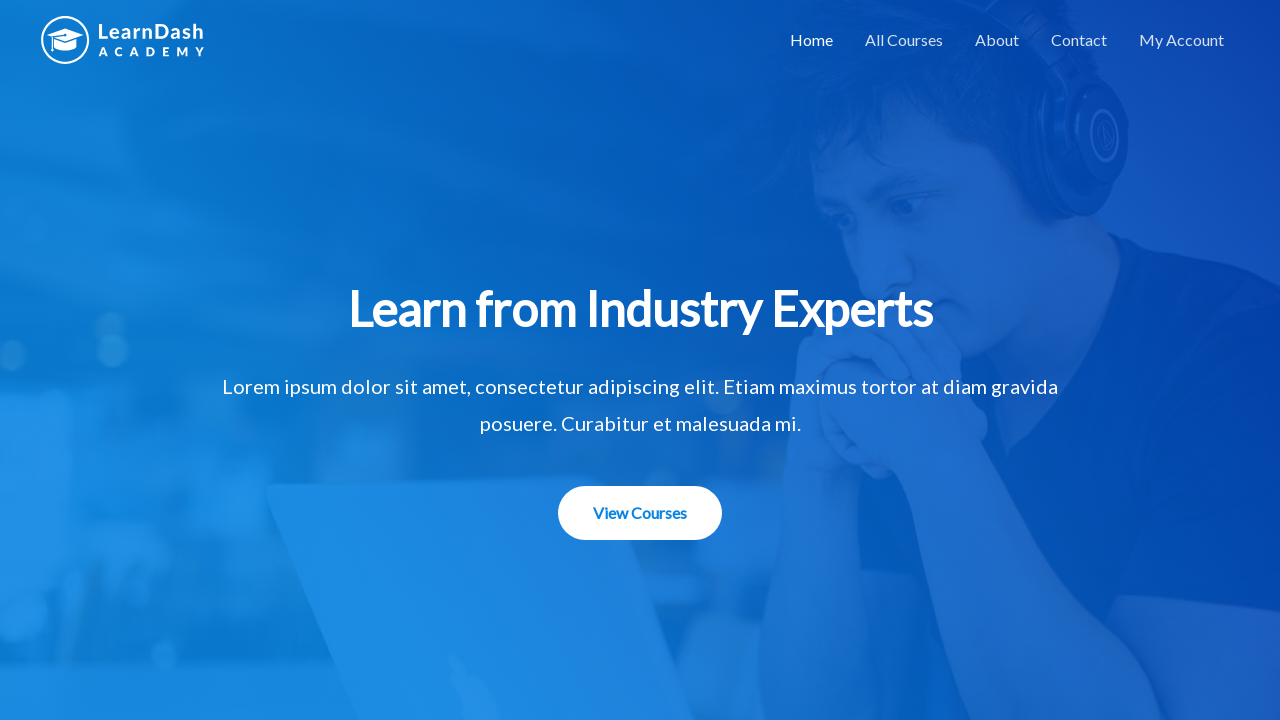

Clicked on 'My Account' navigation menu item at (1182, 40) on xpath=//*[@id='menu-item-1507']/a
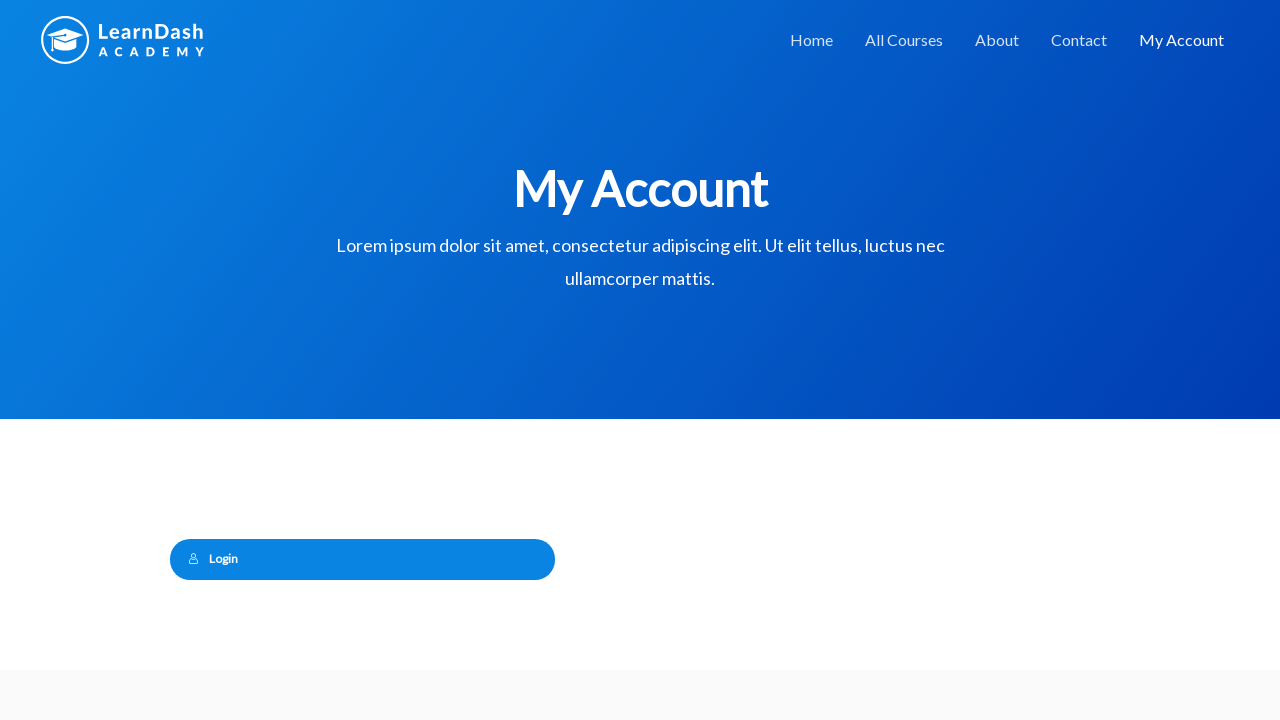

Page loaded and network idle state reached
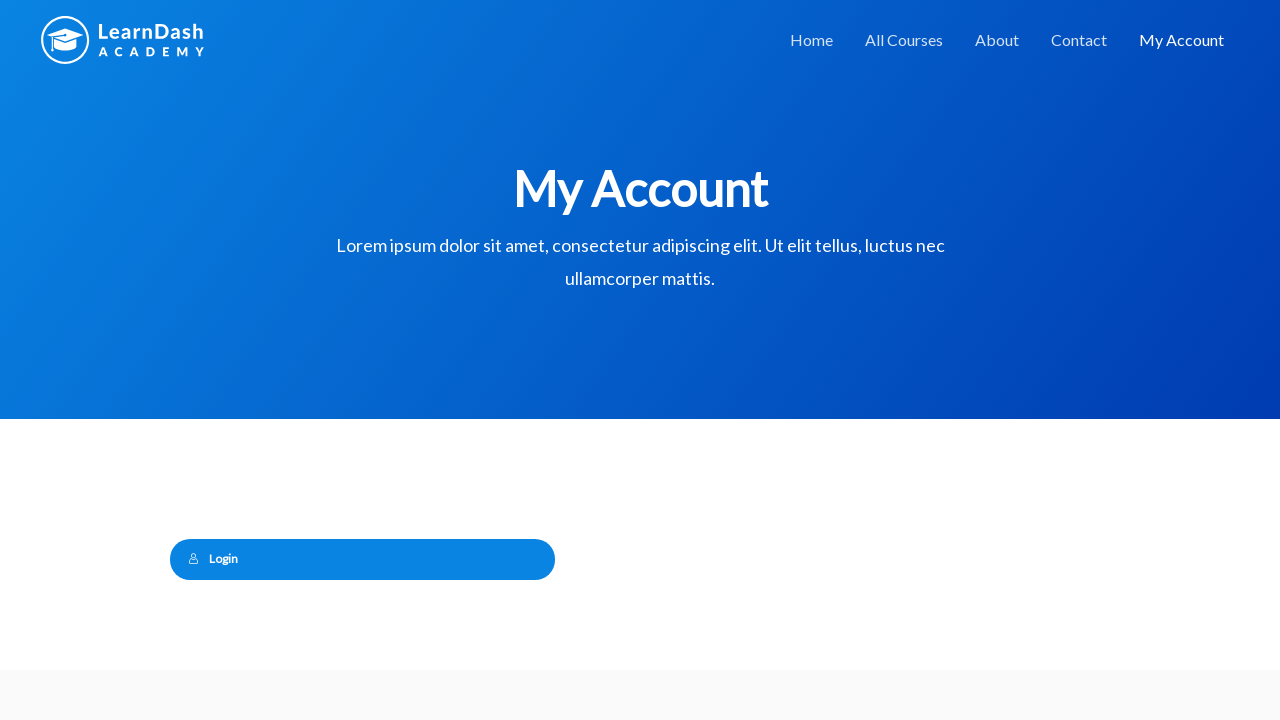

Verified 'My Account' is in page title - navigation successful
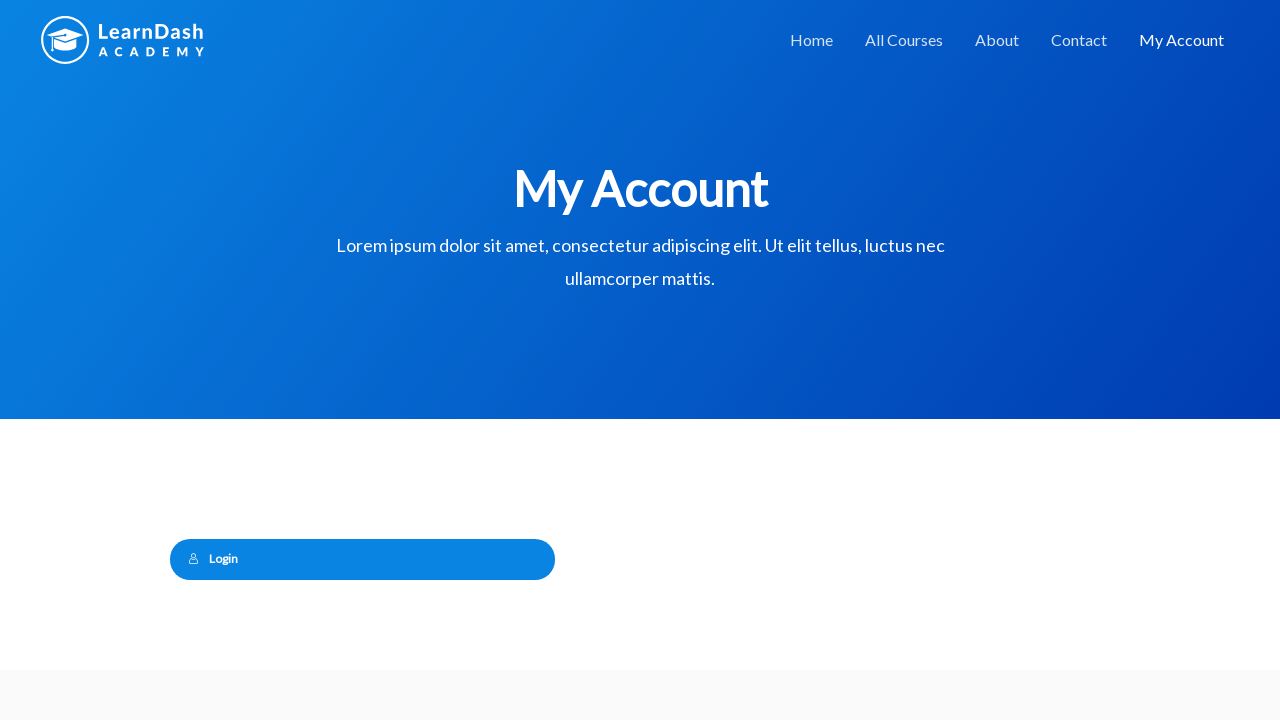

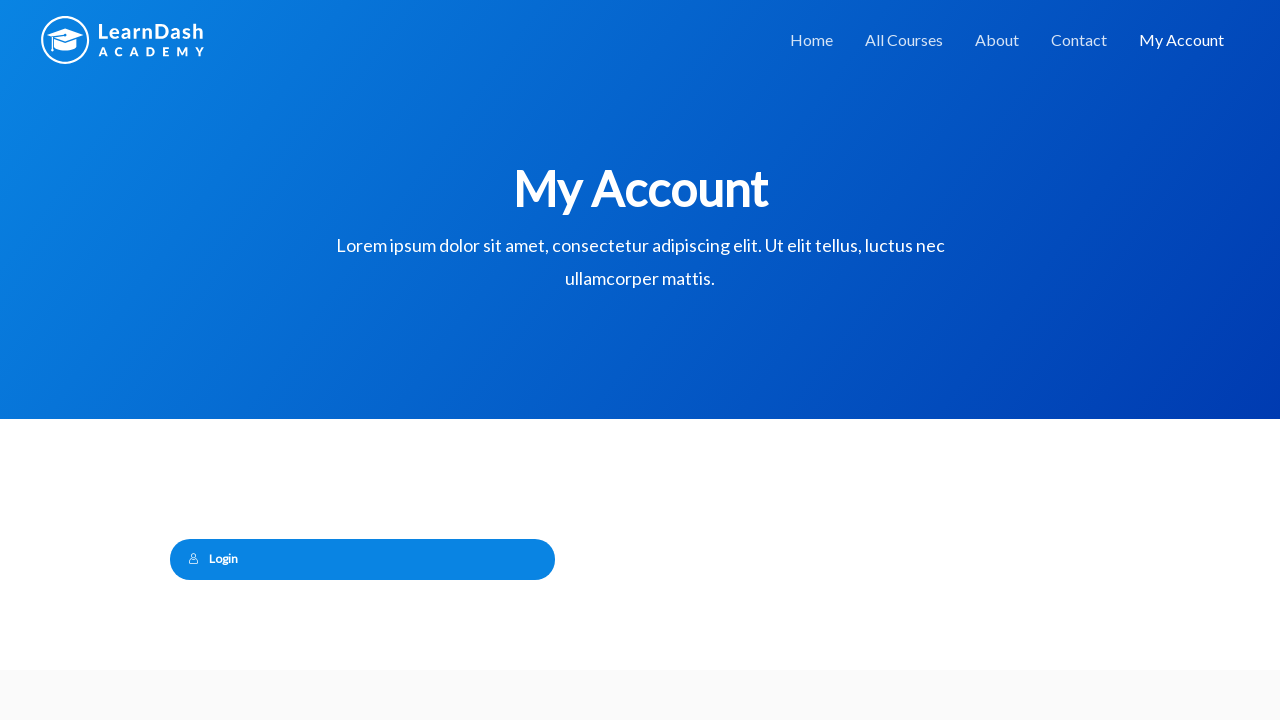